Tests the Add/Remove Elements page by clicking the Add Element button multiple times and verifying Delete buttons are added

Starting URL: https://the-internet.herokuapp.com/add_remove_elements/

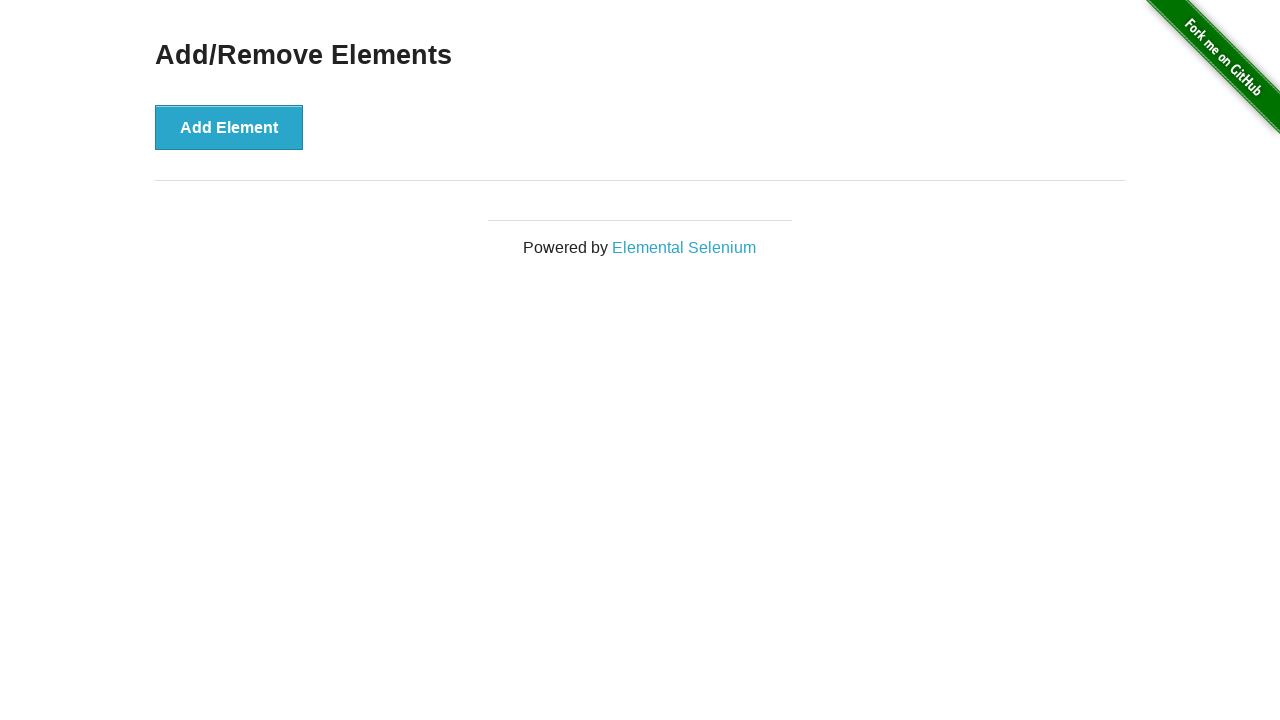

Waited for Add Element button to be visible
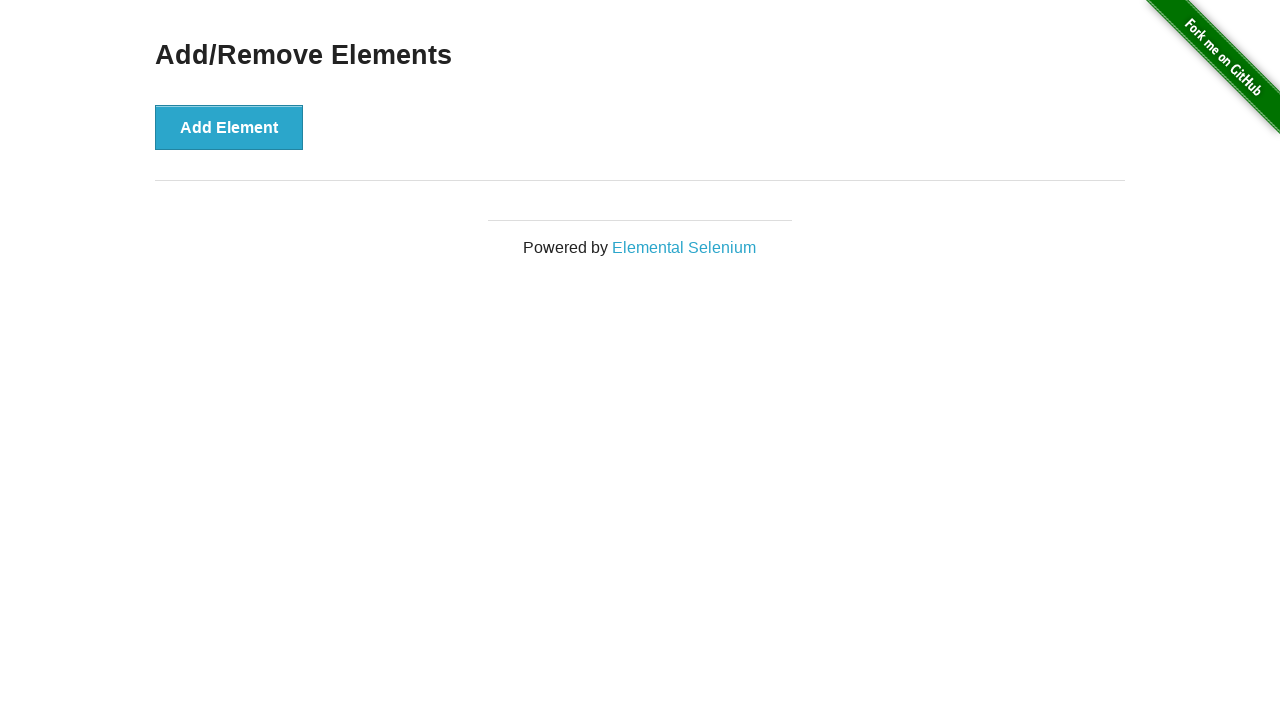

Clicked Add Element button once at (229, 127) on .example > button
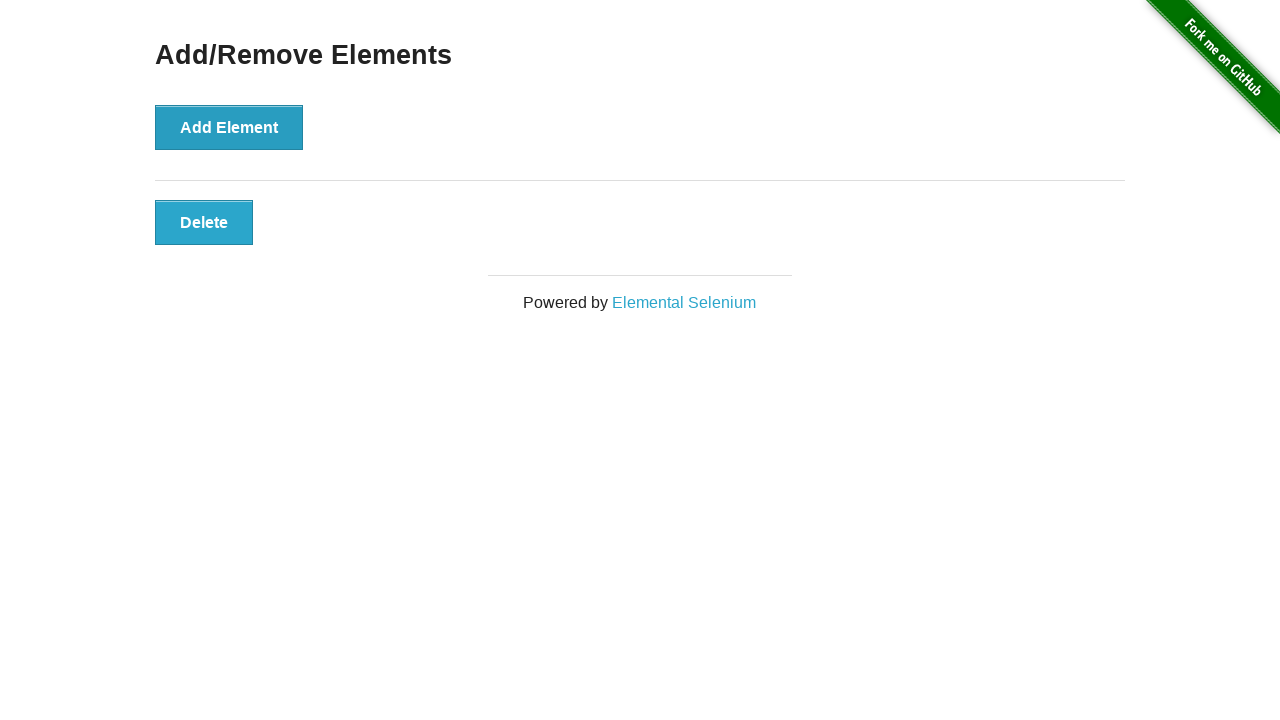

Verified one Delete button was added
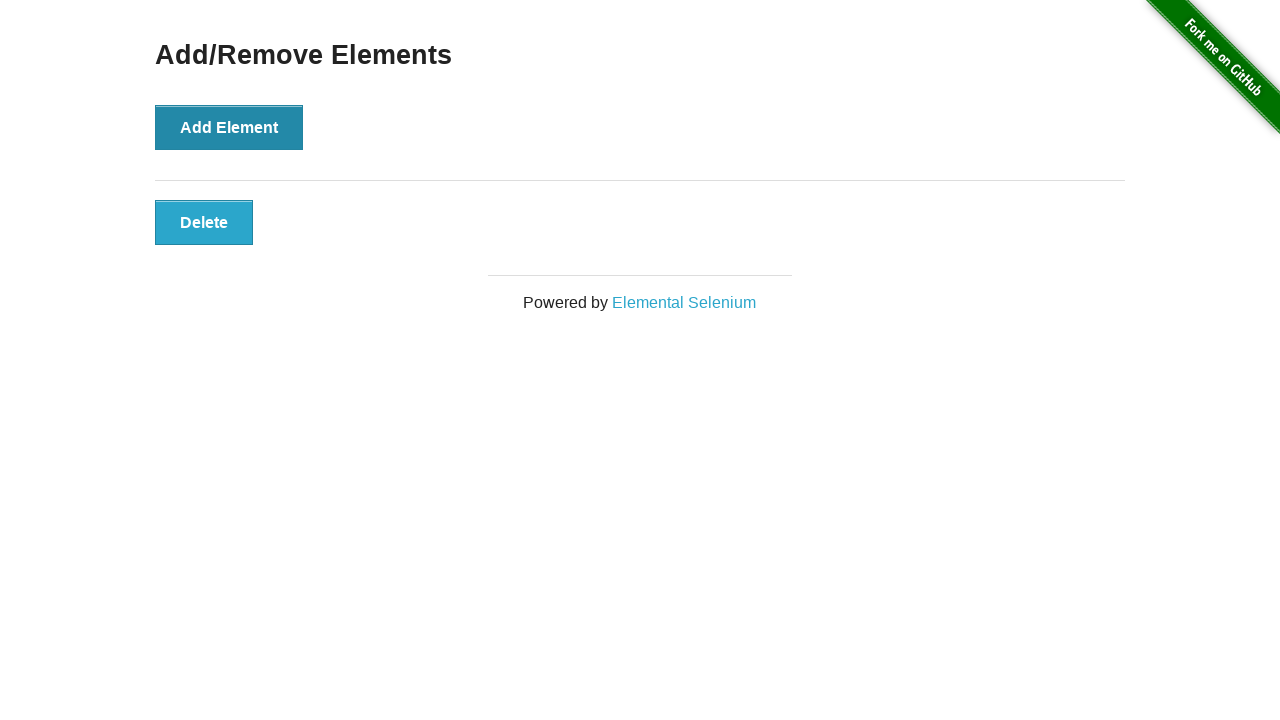

Clicked Add Element button (iteration 1 of 5) at (229, 127) on .example > button
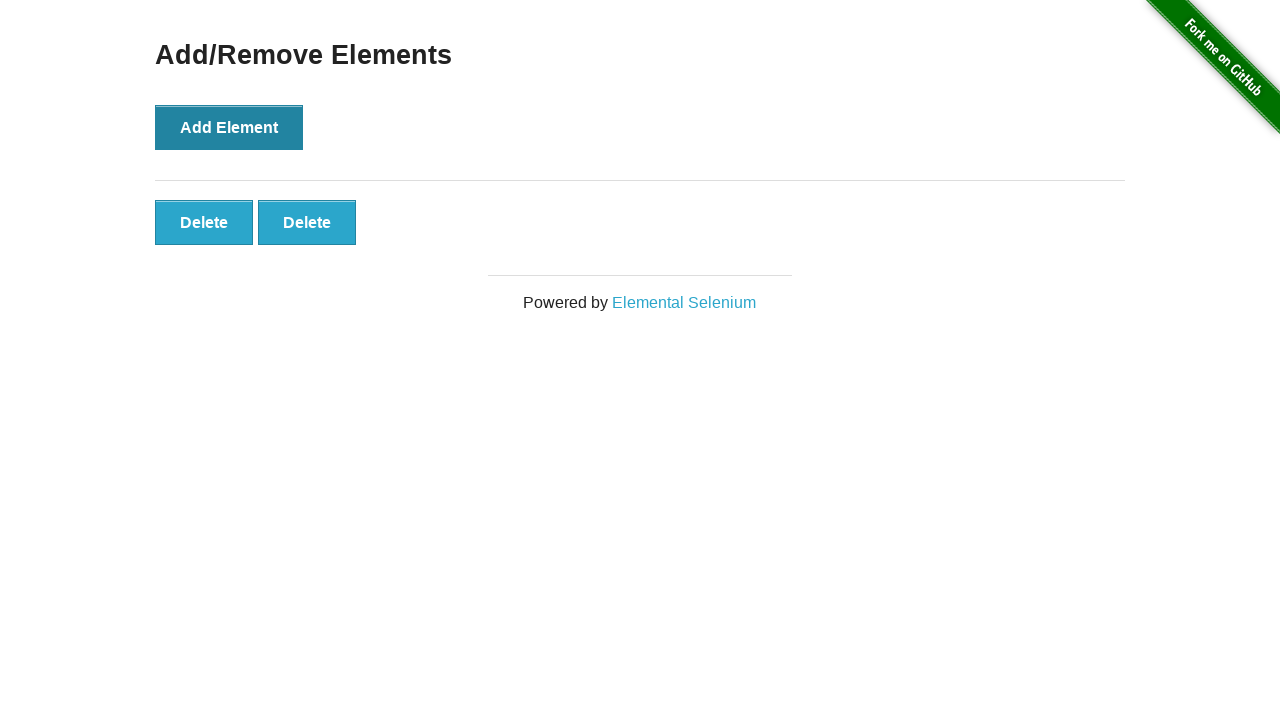

Clicked Add Element button (iteration 2 of 5) at (229, 127) on .example > button
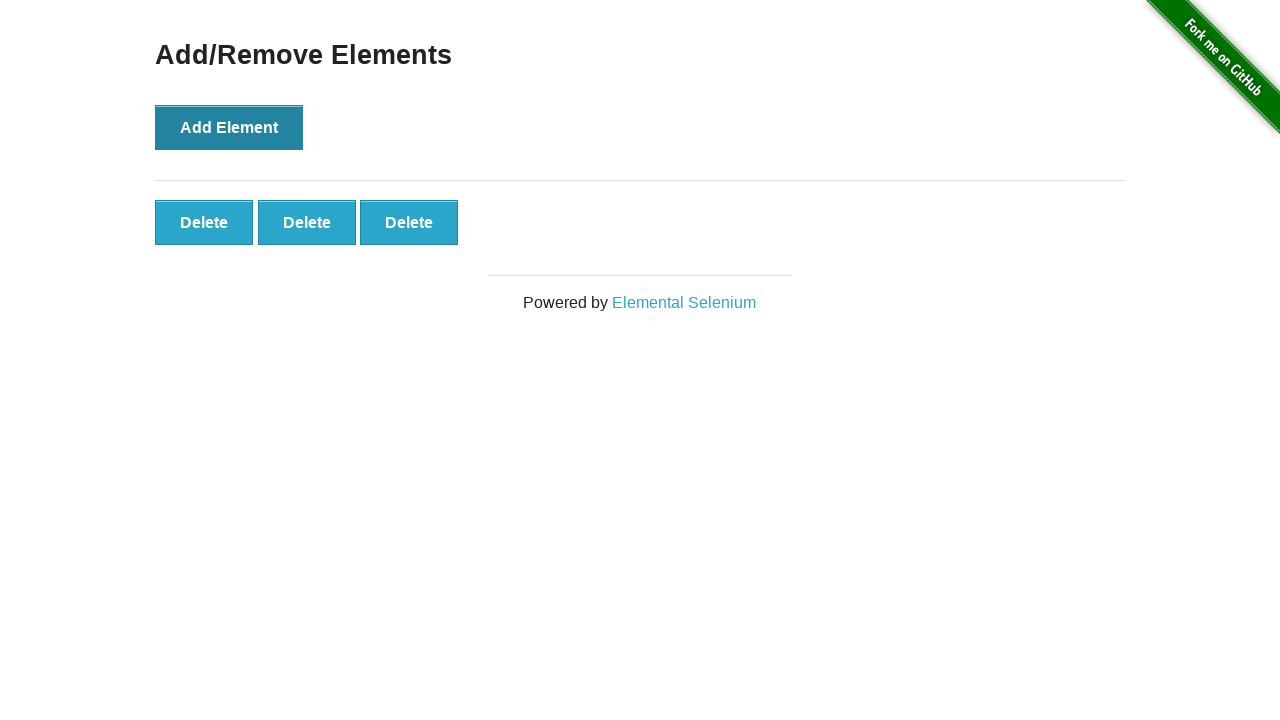

Clicked Add Element button (iteration 3 of 5) at (229, 127) on .example > button
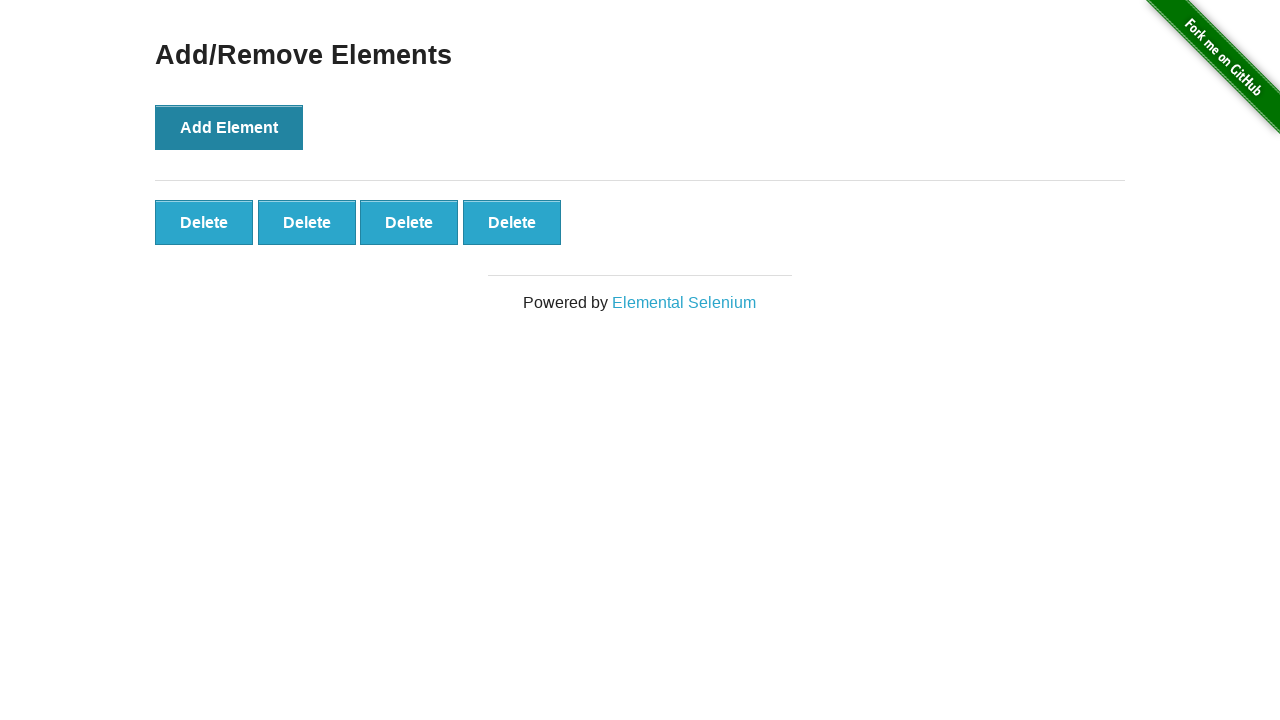

Clicked Add Element button (iteration 4 of 5) at (229, 127) on .example > button
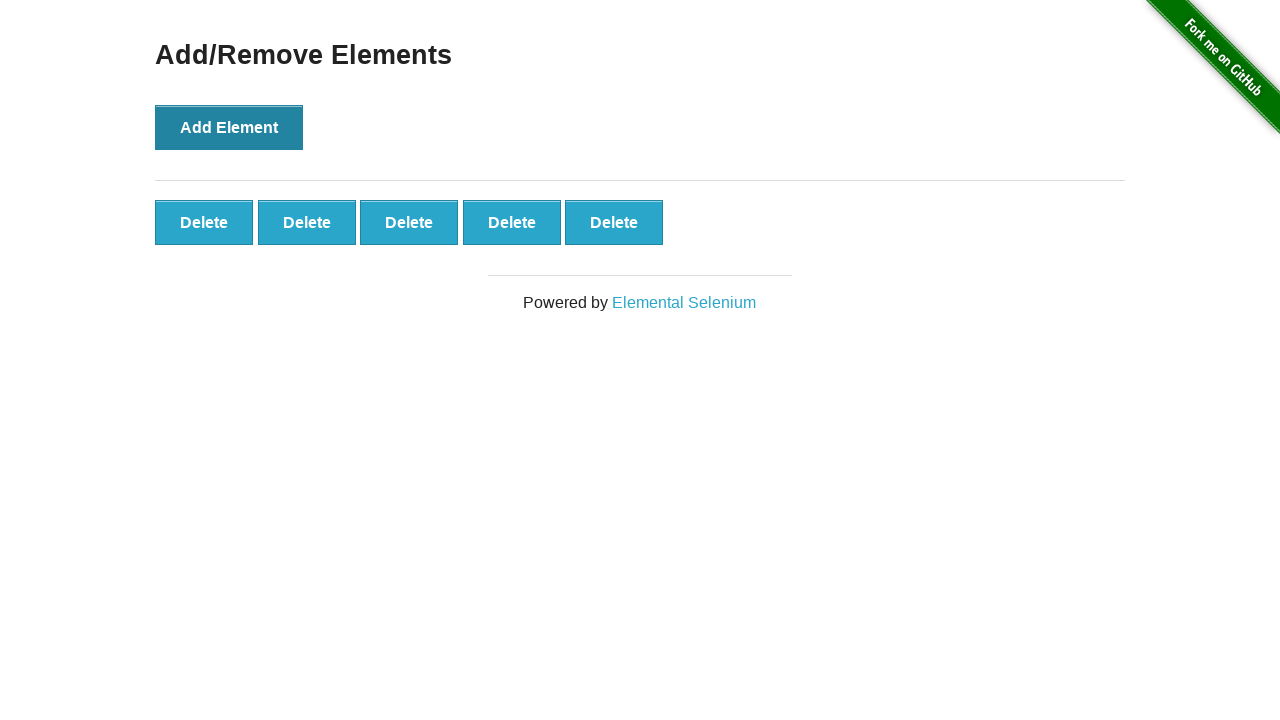

Clicked Add Element button (iteration 5 of 5) at (229, 127) on .example > button
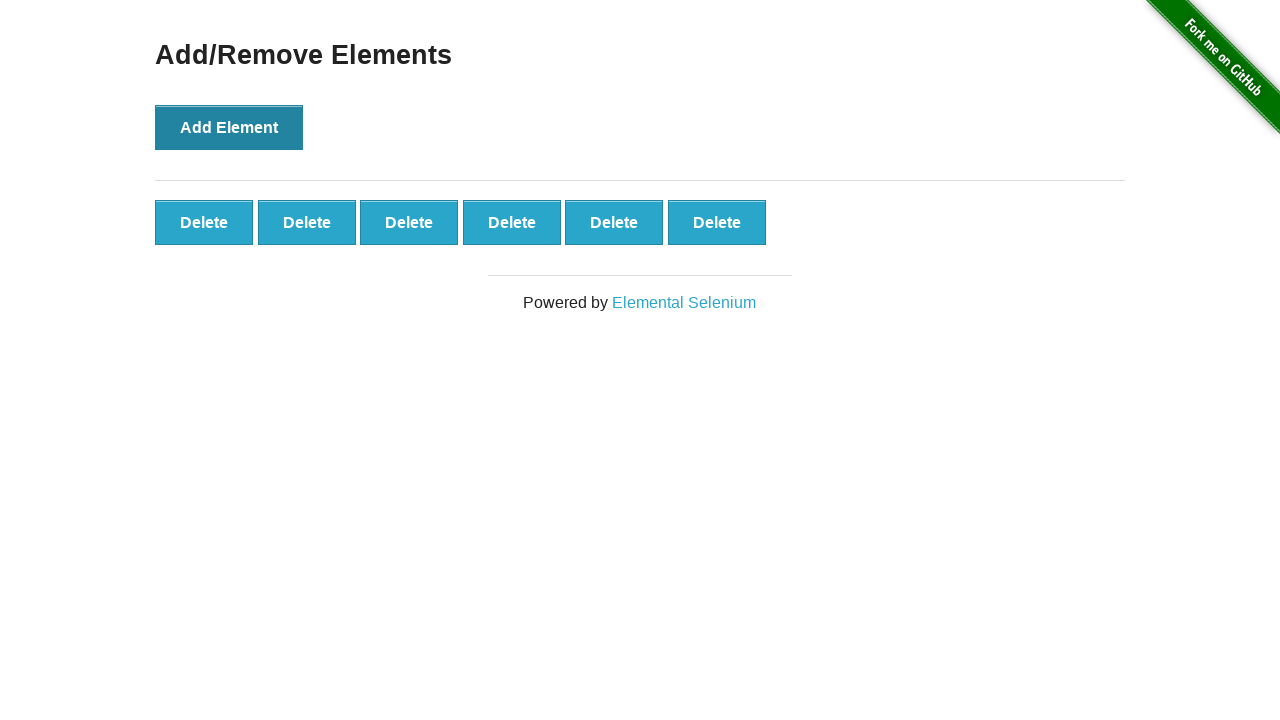

Verified total of 6 Delete buttons exist
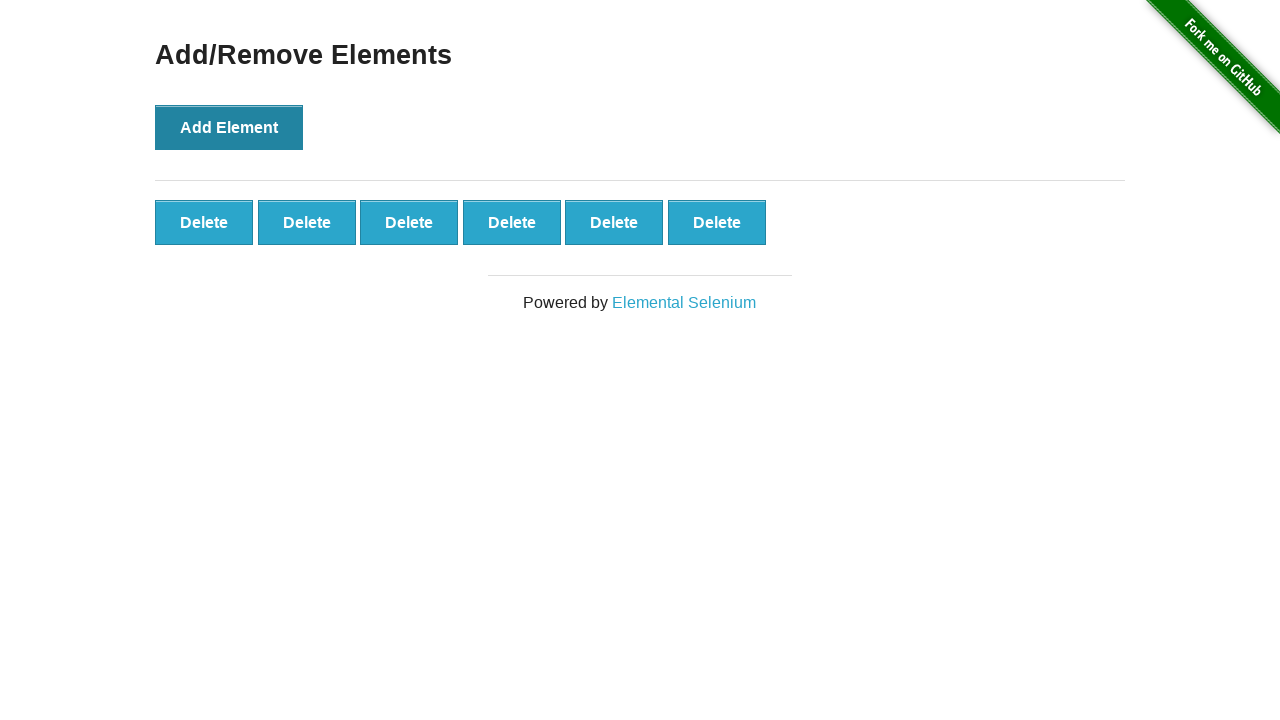

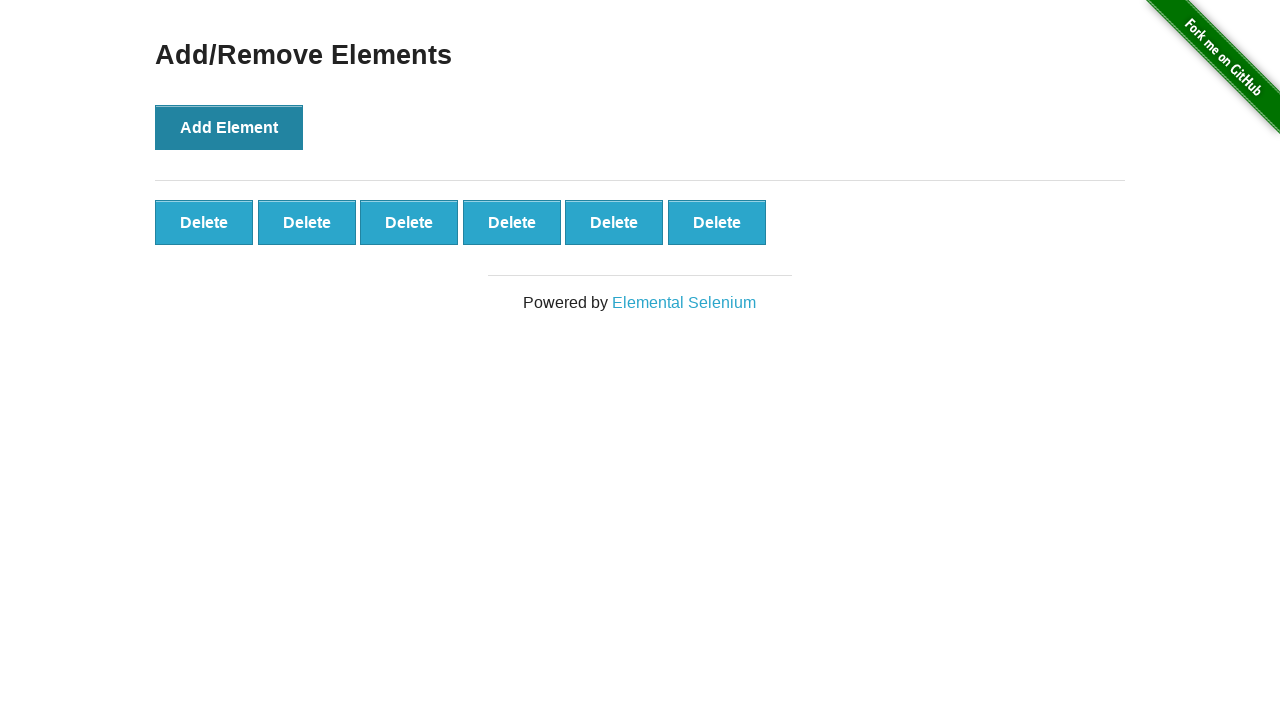